Tests multi-window handling by opening a new window, navigating to a different page, extracting text from an element, and then switching back to fill a form field with the extracted text

Starting URL: https://rahulshettyacademy.com/angularpractice/

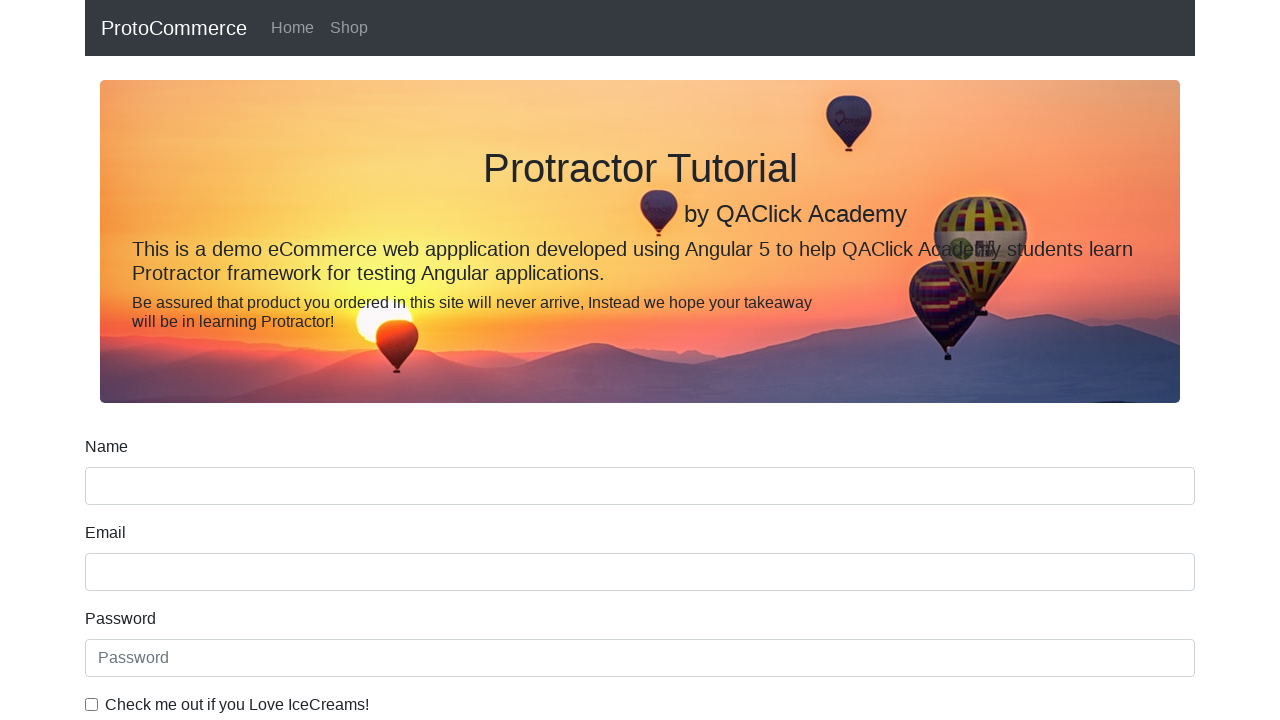

Opened a new page/window
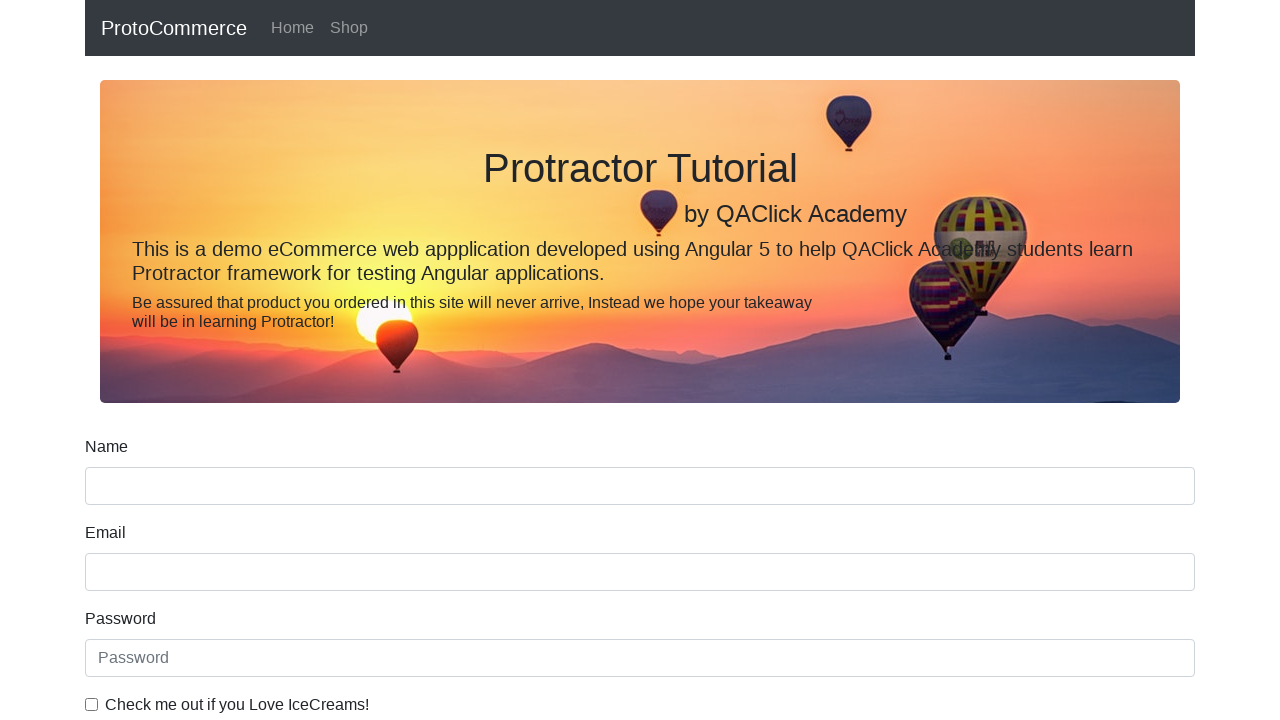

Navigated new page to https://rahulshettyacademy.com/
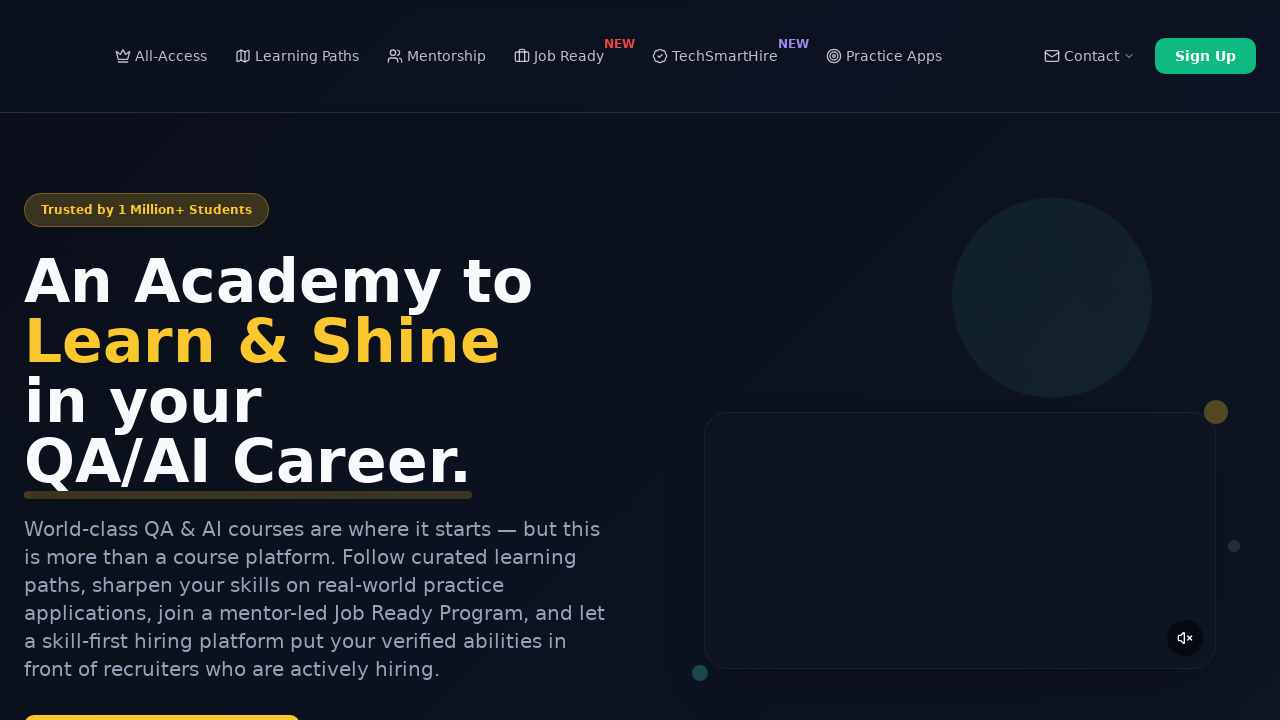

Scrolled down 2000px on new page
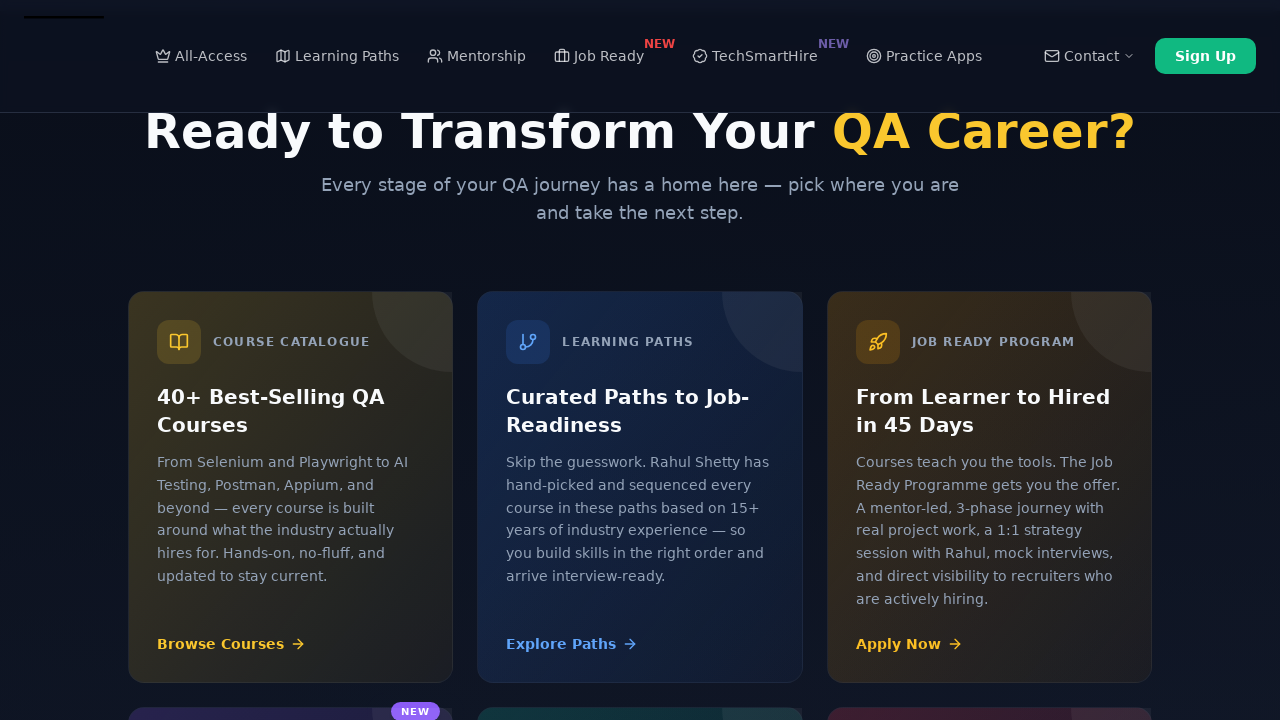

Located course links on new page
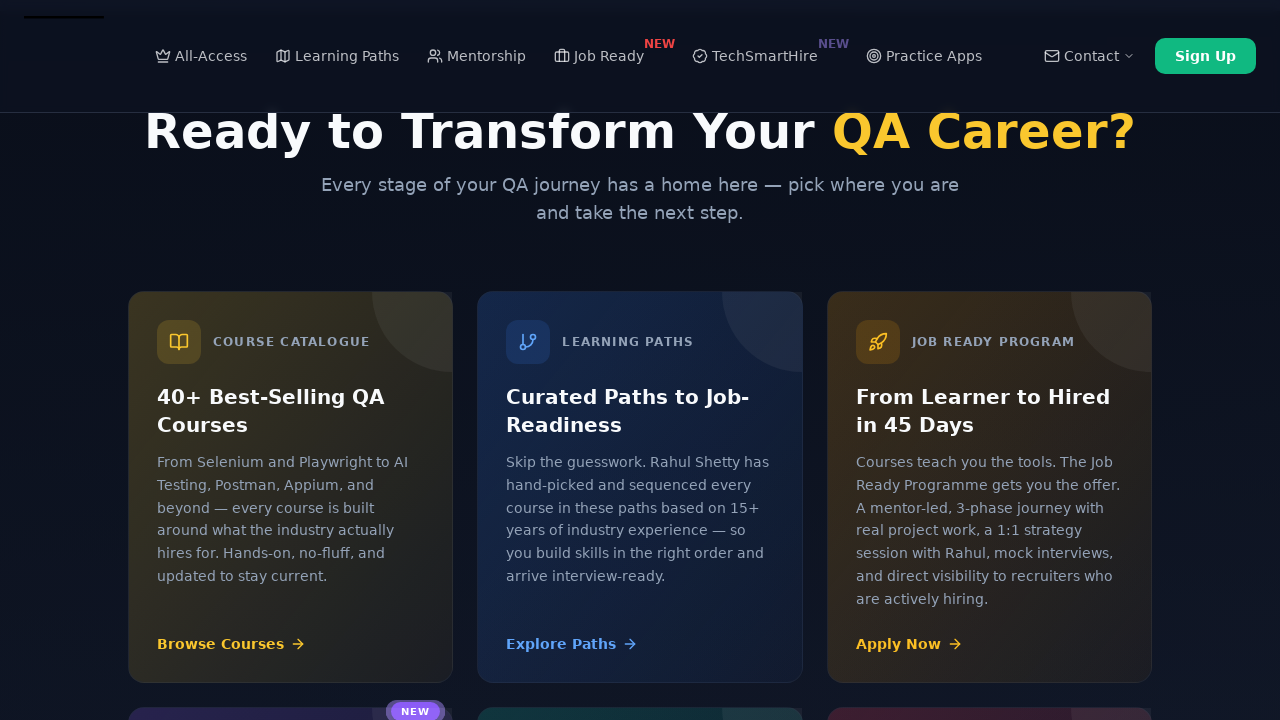

Extracted text from second course link: 'Playwright Testing'
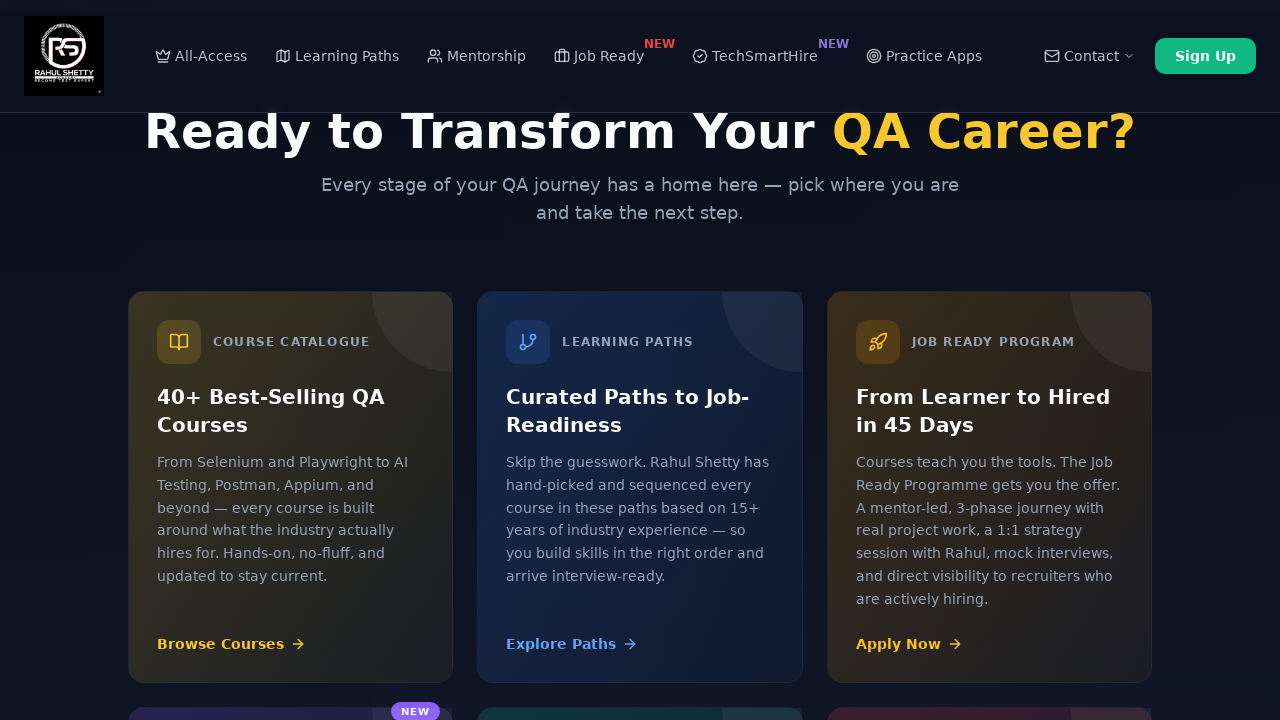

Filled name field with extracted course name: 'Playwright Testing' on input[name='name']
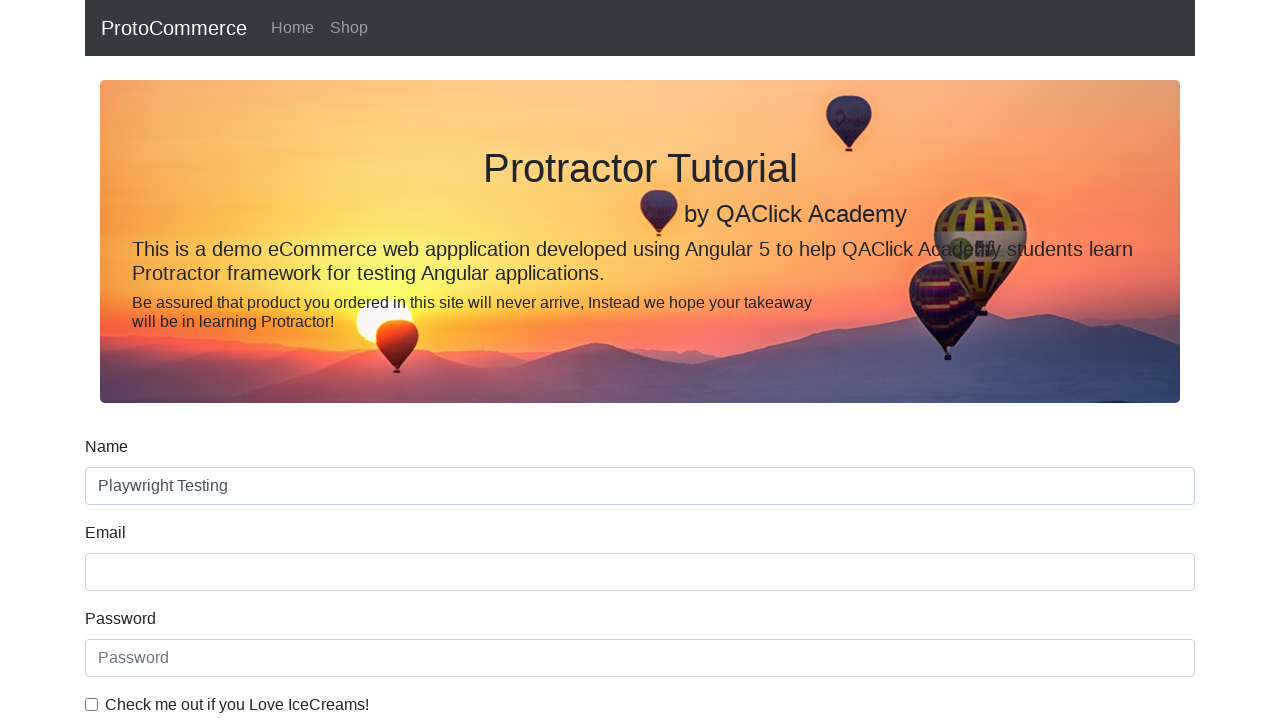

Closed the new page/window
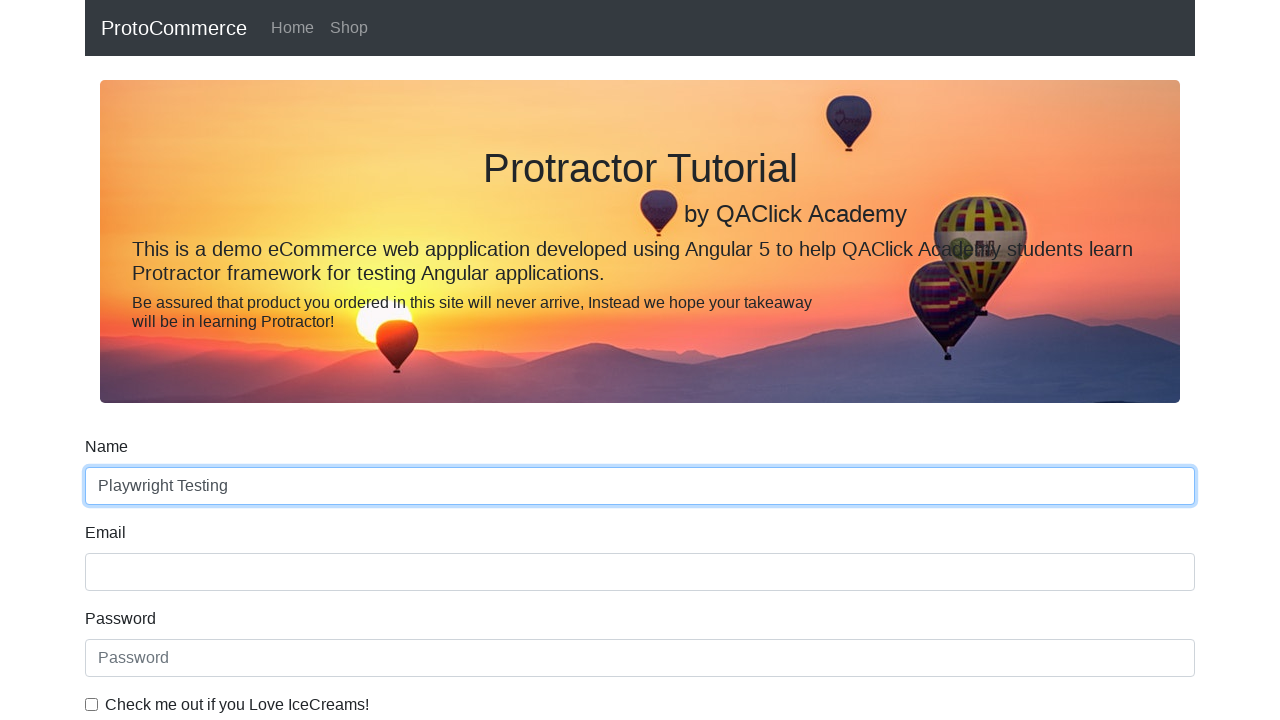

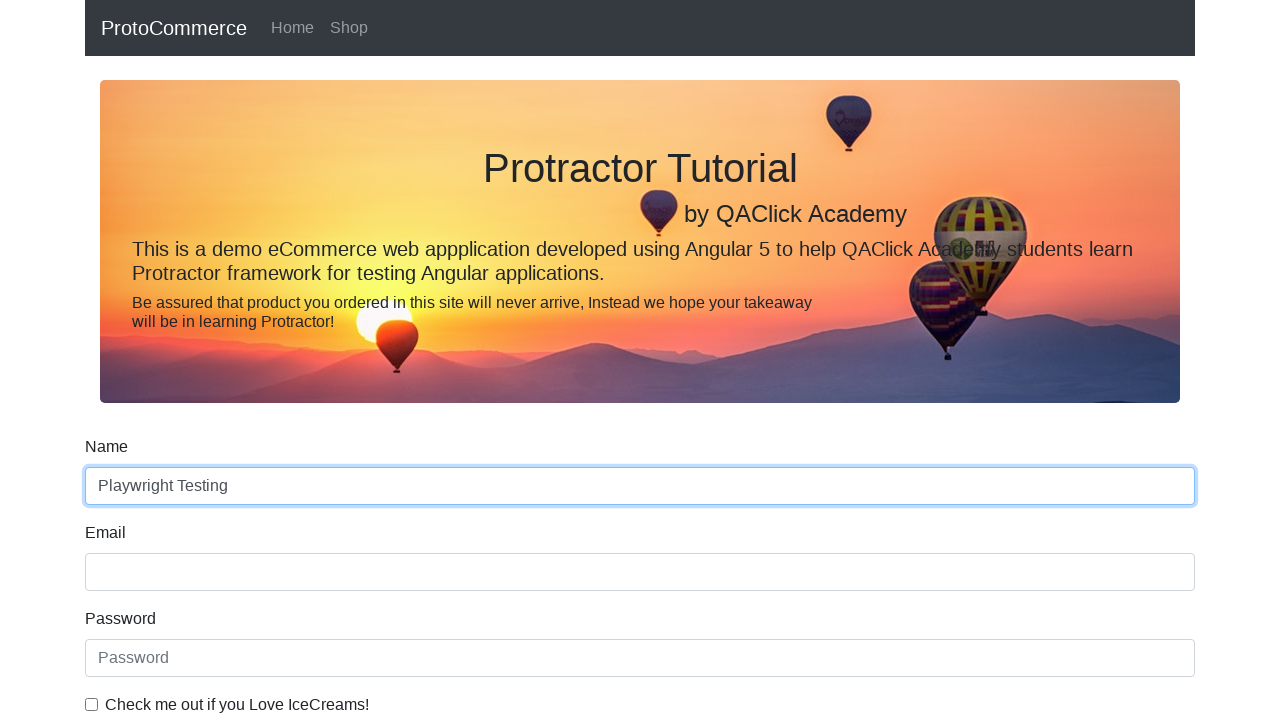